Tests todo application by adding a new todo item to the list

Starting URL: https://lambdatest.github.io/sample-todo-app/

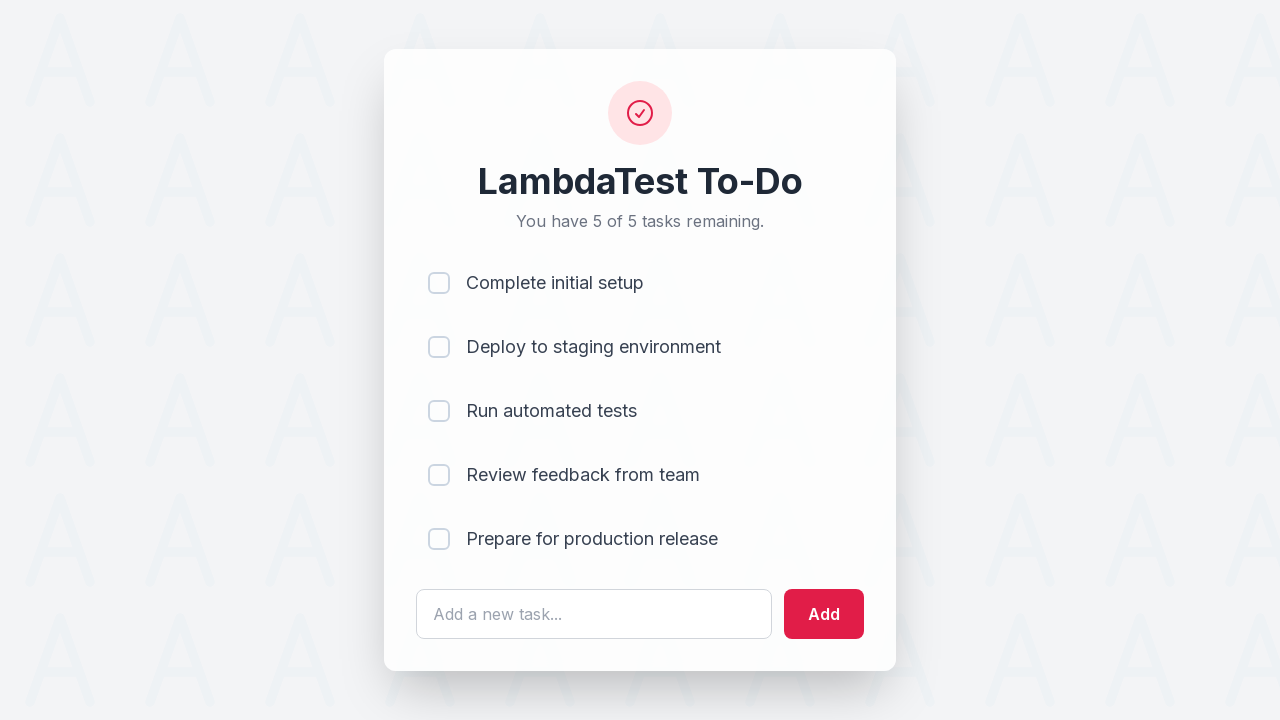

Filled todo input field with 'Learn TS Selenium' on #sampletodotext
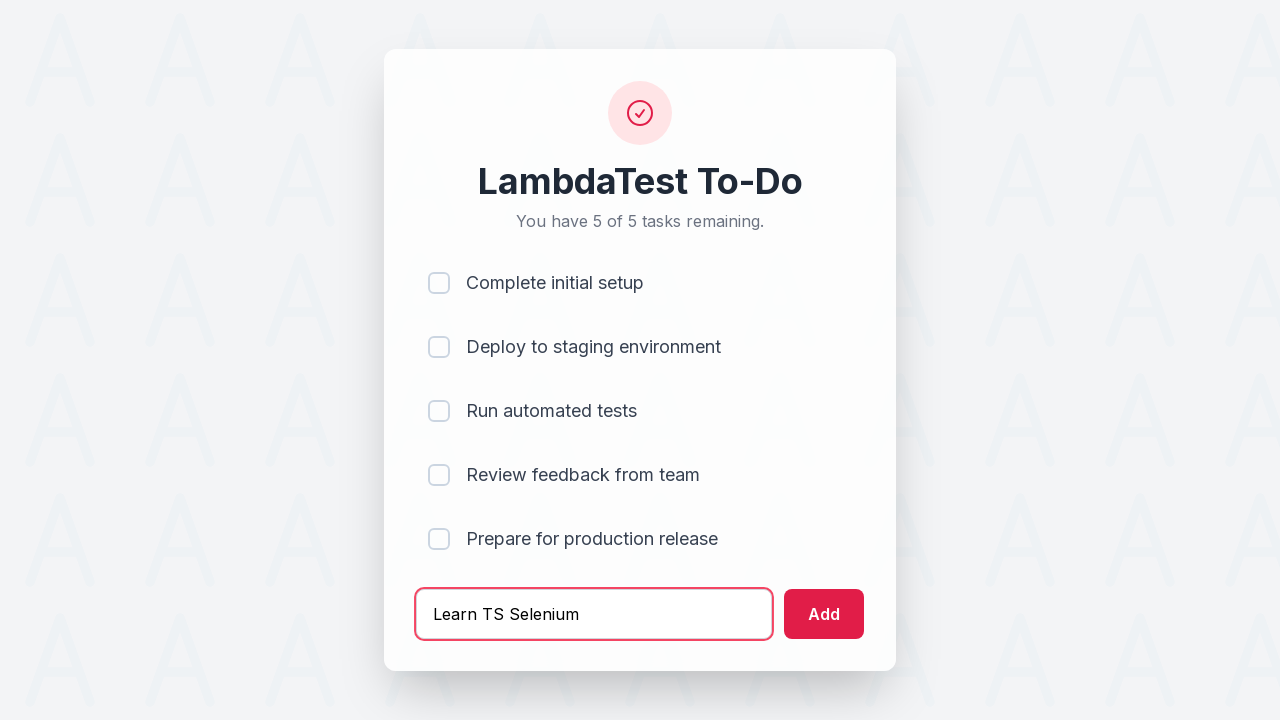

Pressed Enter to submit the new todo item on #sampletodotext
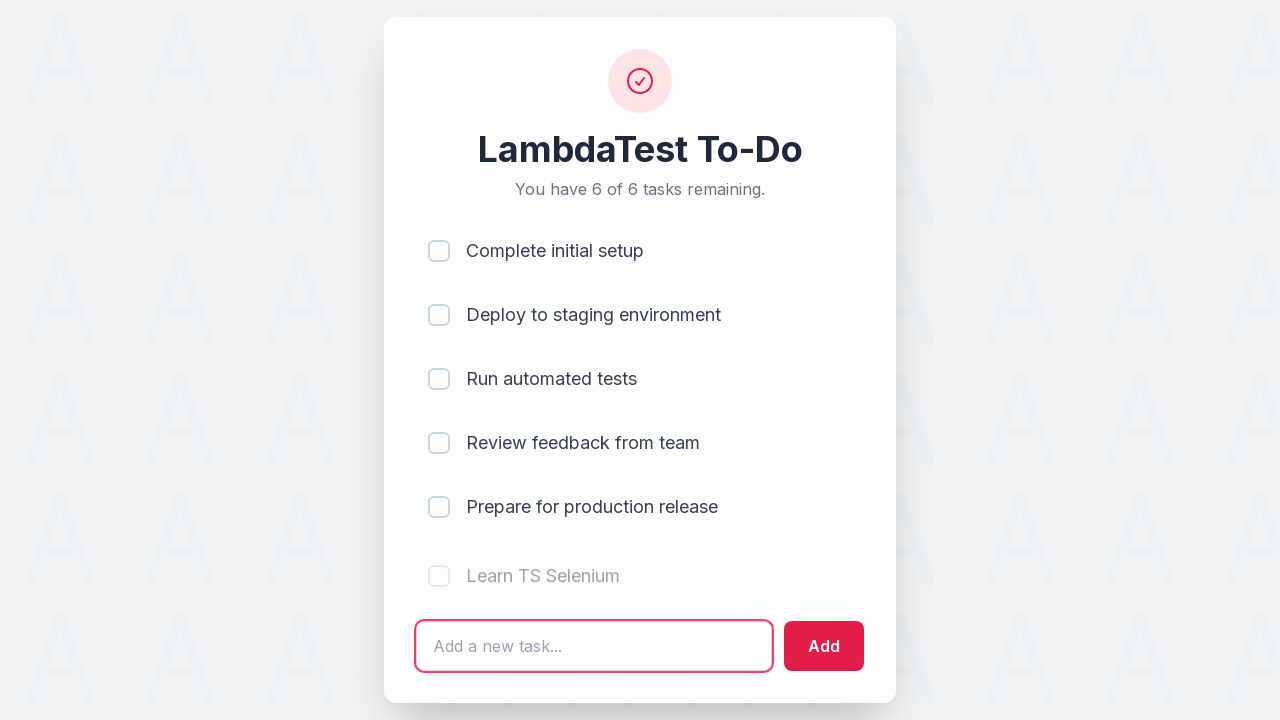

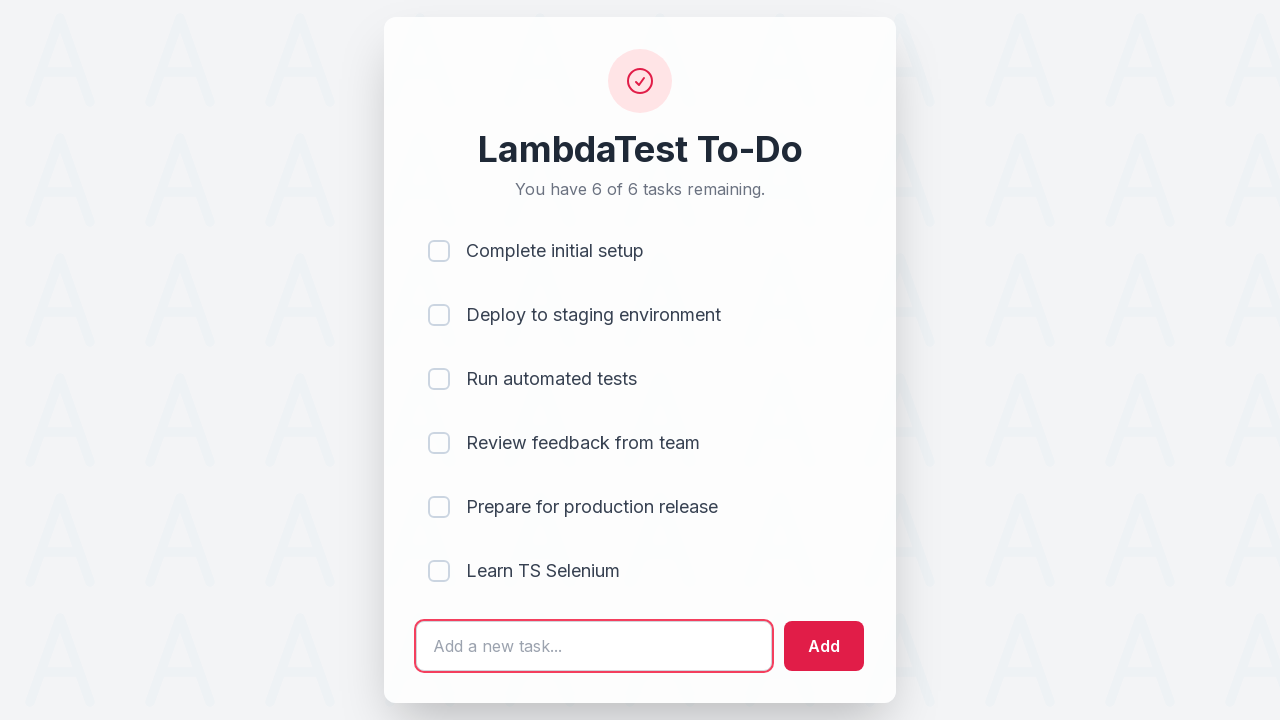